Tests multi-select dropdown functionality by selecting multiple states and clicking the Print All button

Starting URL: https://lambdatest.com/selenium-playground/select-dropdown-demo

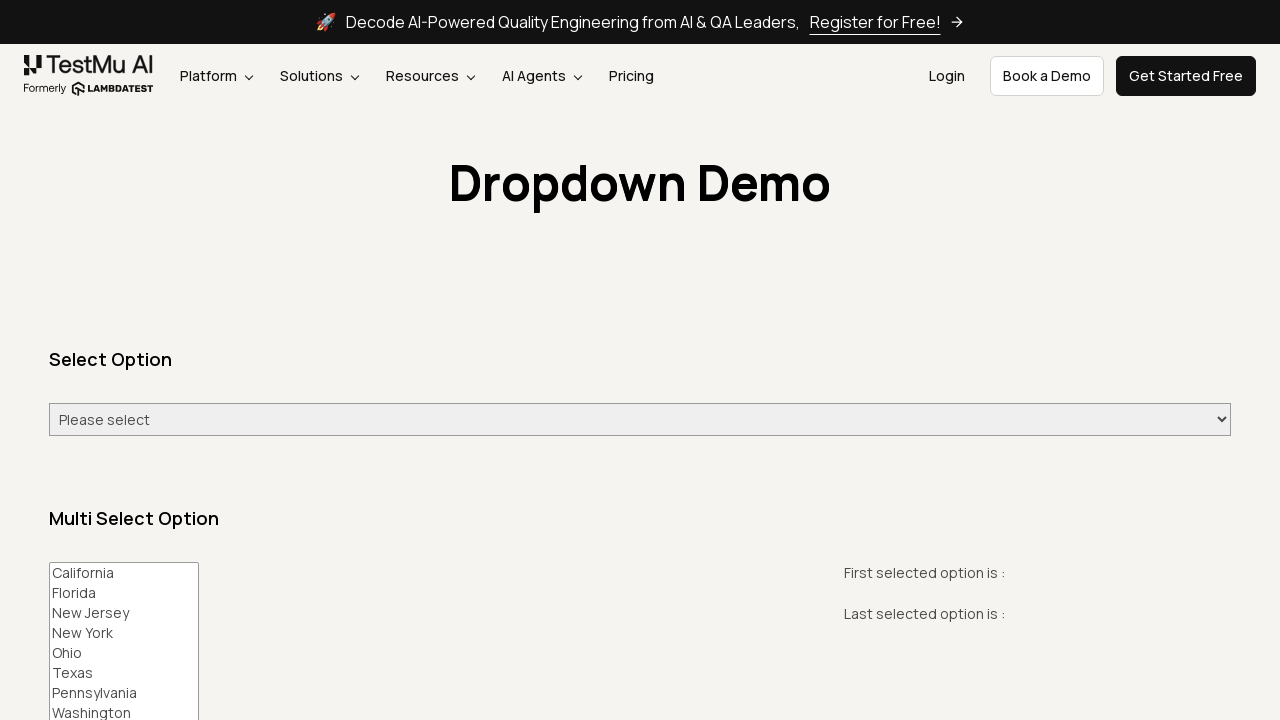

Navigated to select dropdown demo page
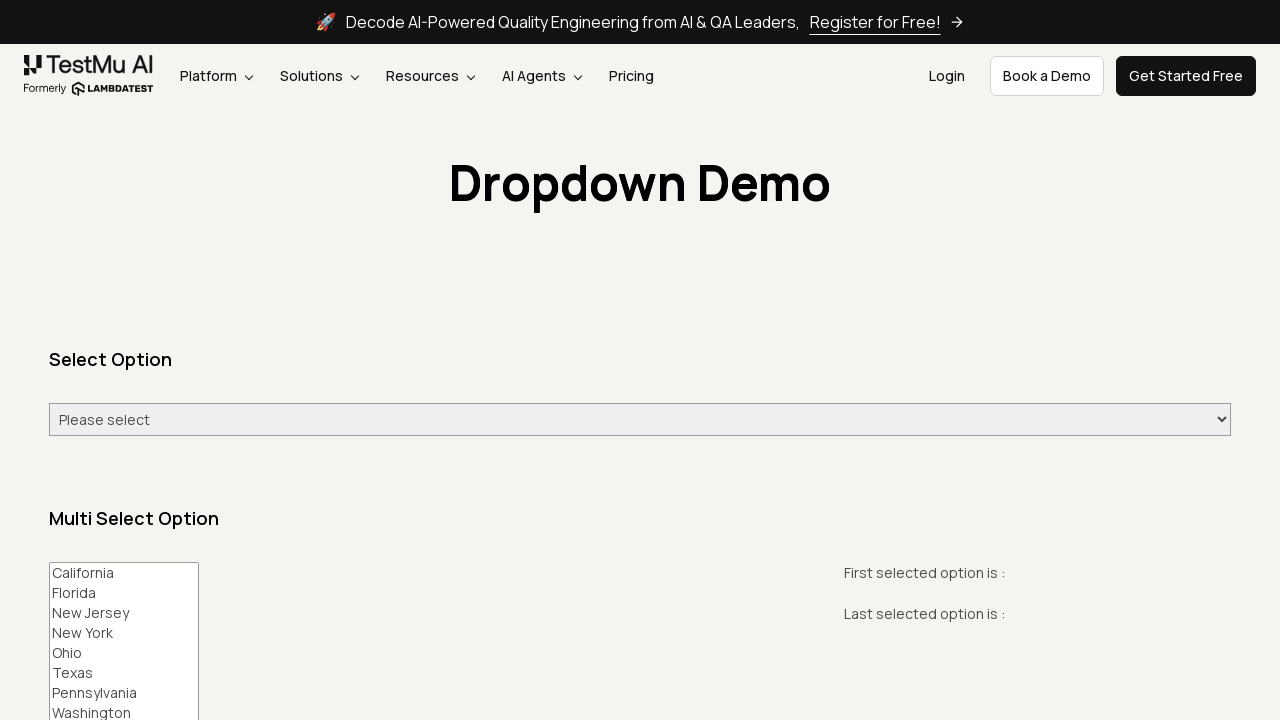

Selected multiple states (Florida, New York, Ohio) from multi-select dropdown on //select[@id='multi-select']
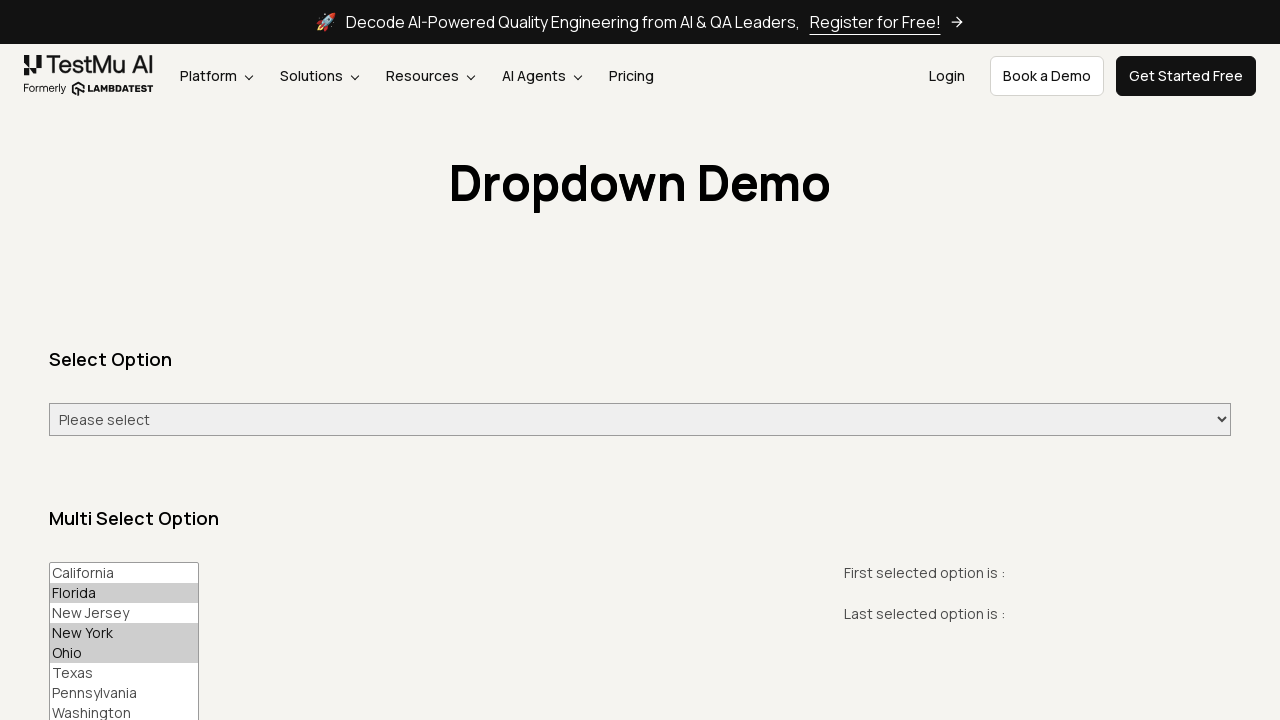

Clicked the Print All button at (248, 360) on xpath=//button[@id='printAll']
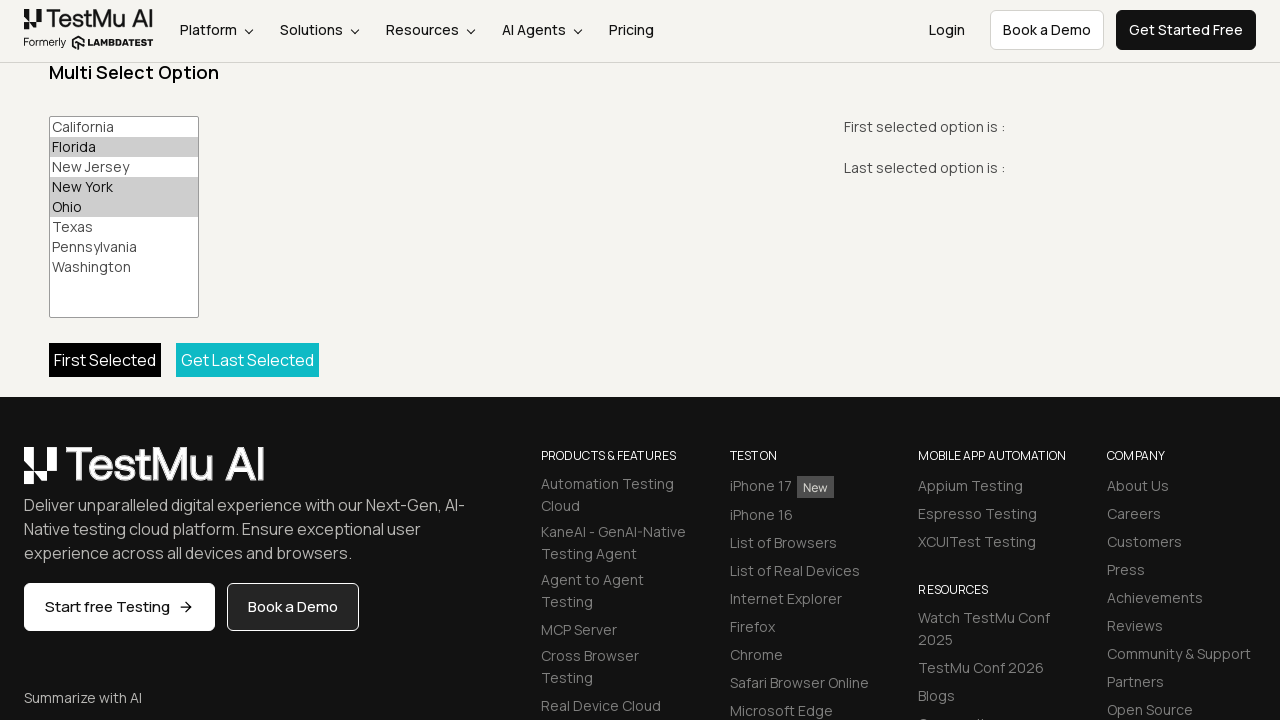

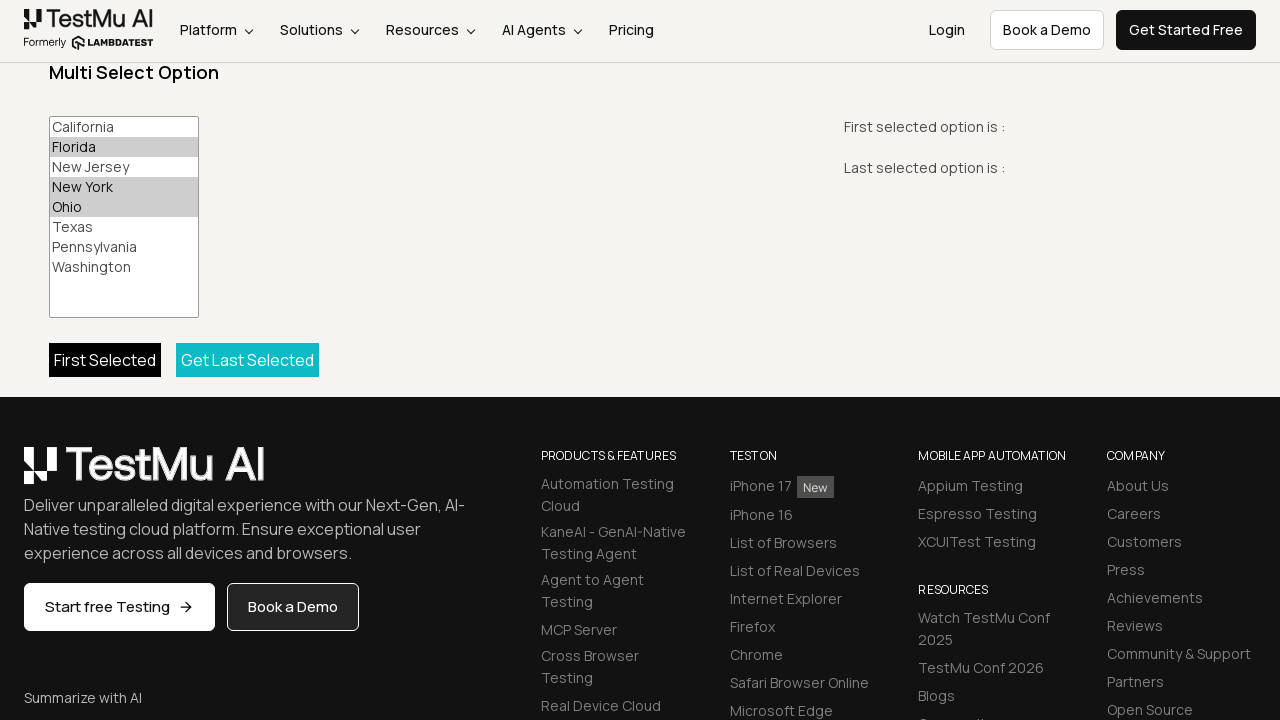